Navigates to Bluestone jewelry website, hovers over the Rings menu item, and clicks on Diamond Rings subcategory

Starting URL: https://www.bluestone.com

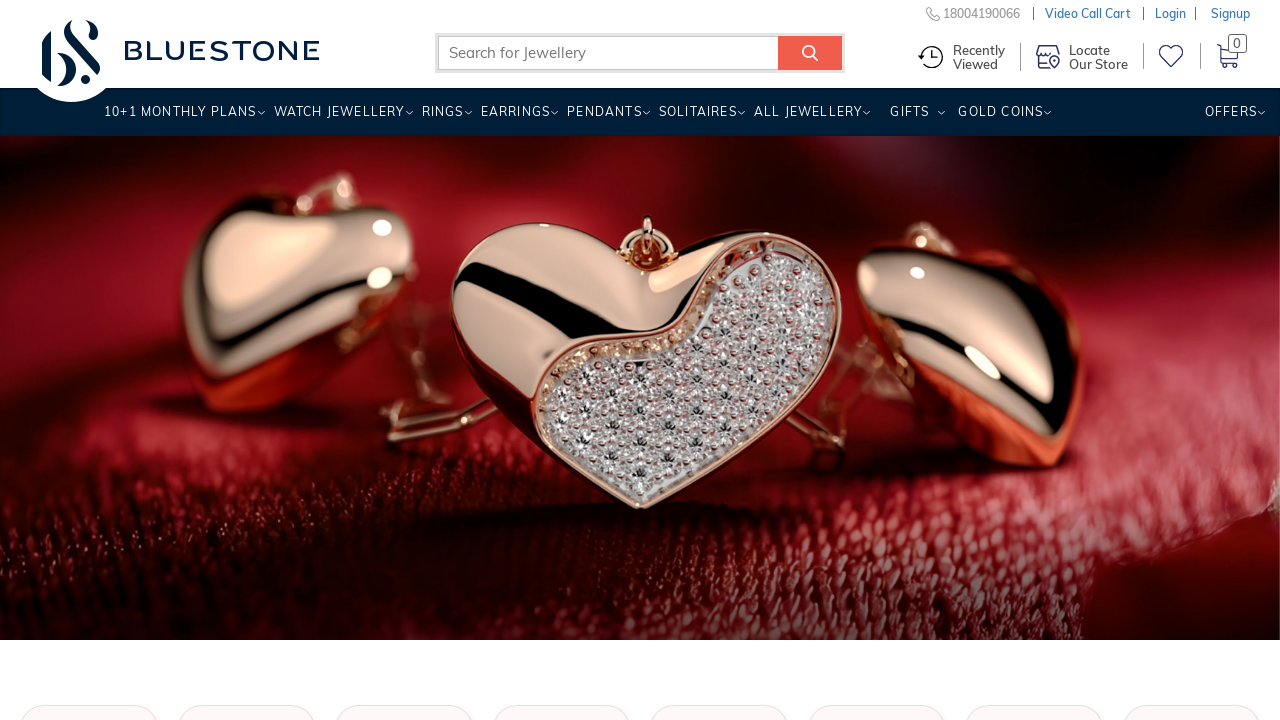

Hovered over the Rings menu item at (442, 119) on (//a[@title='Rings'])[1]
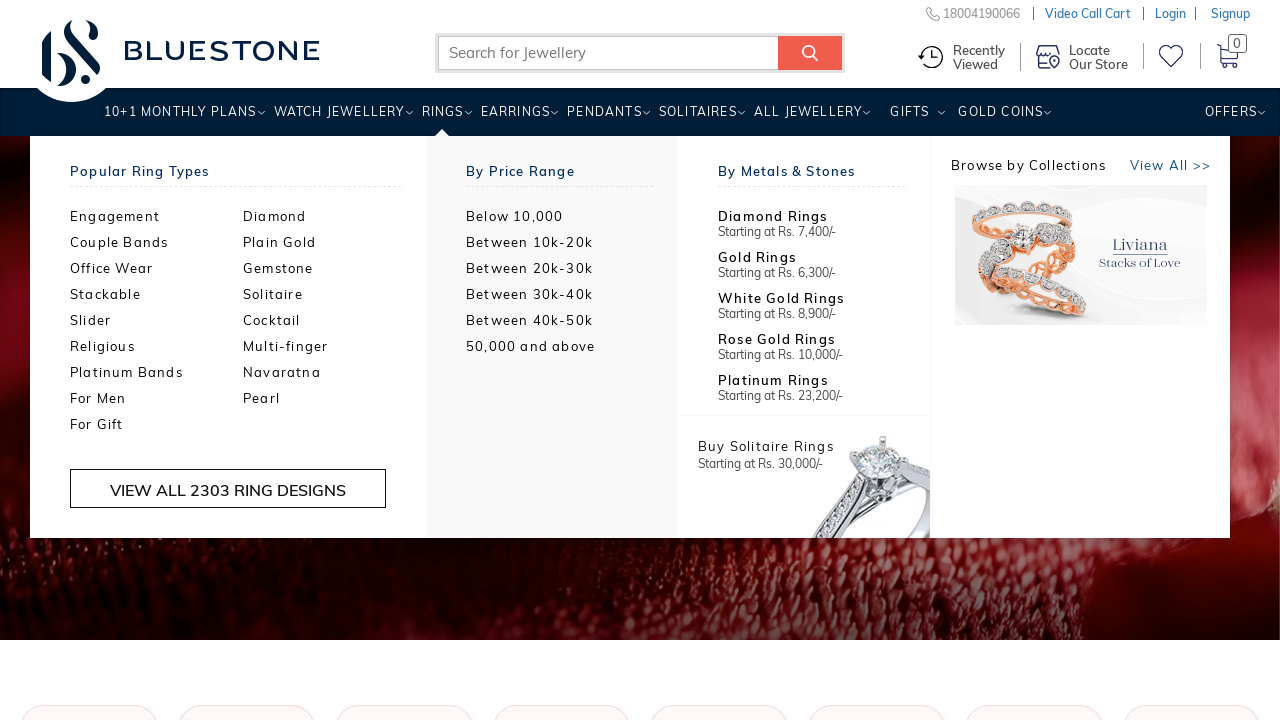

Waited 3 seconds for submenu to appear
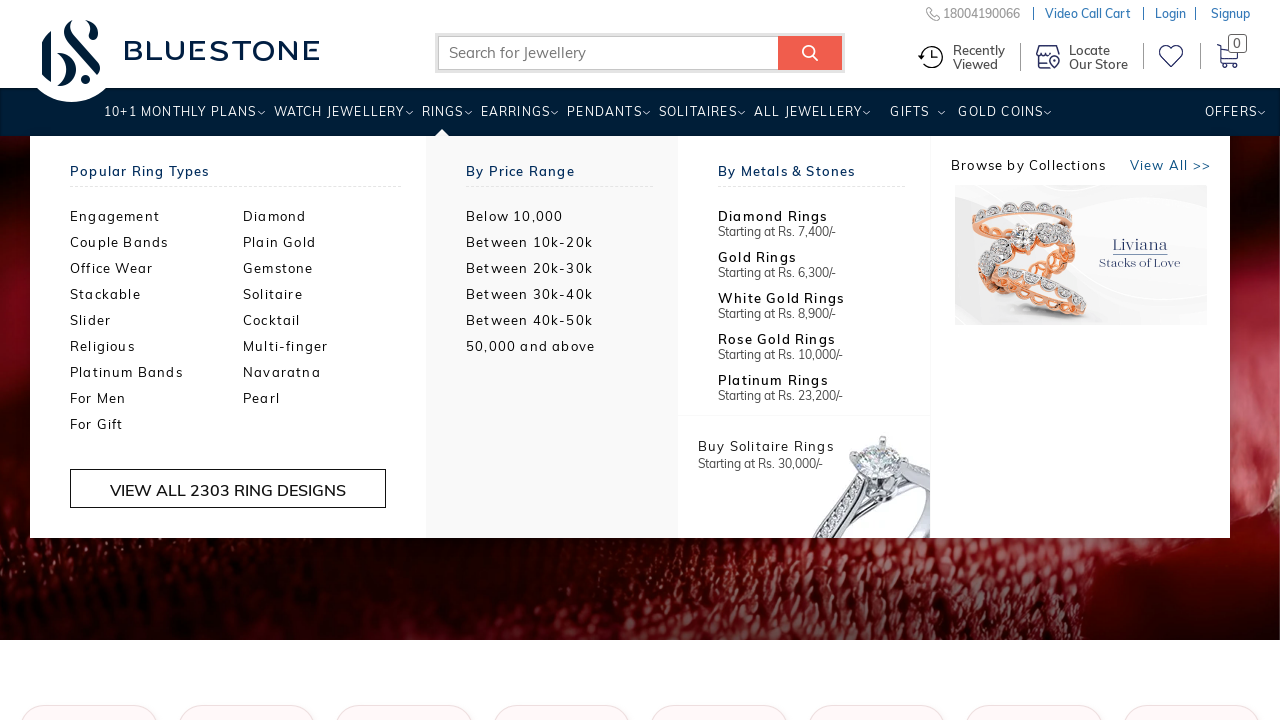

Clicked on Diamond Rings subcategory at (236, 711) on xpath=//a[text()='Diamond Rings']
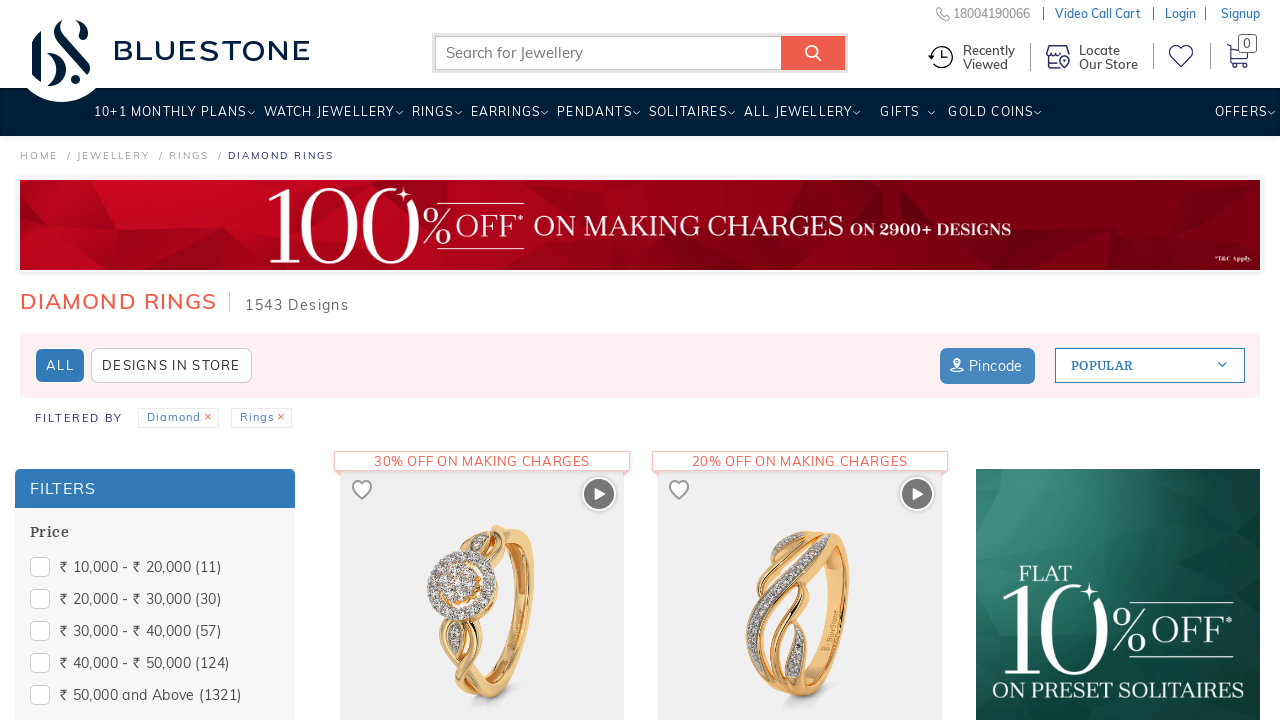

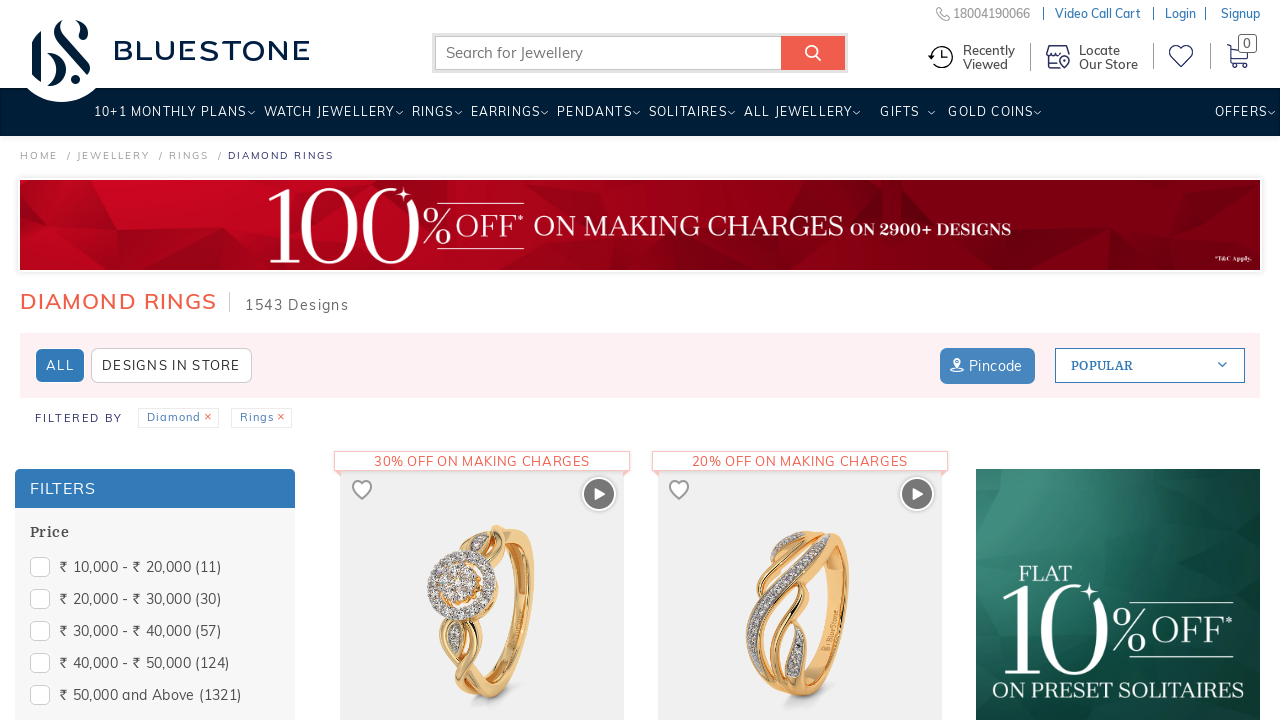